Tests that the Laptops category on Demoblaze website displays products and verifies the category filter works correctly

Starting URL: https://www.demoblaze.com/

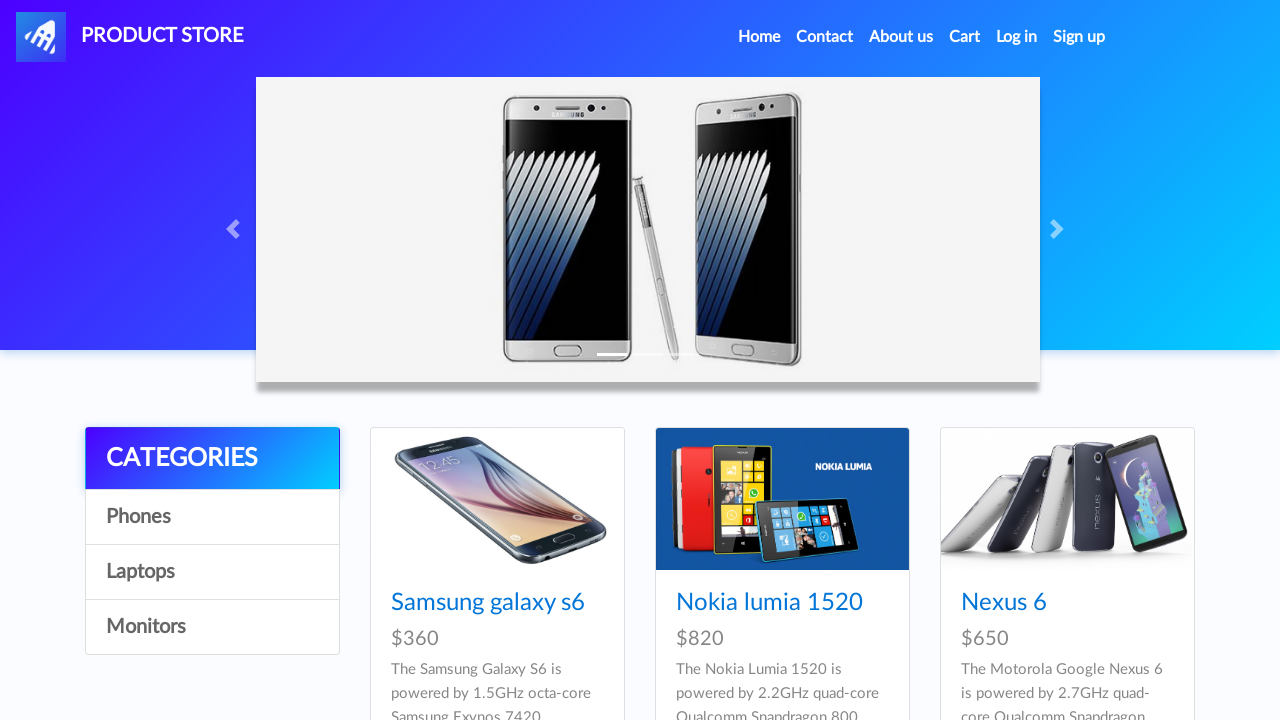

Clicked on the Laptops category link at (212, 572) on a:has-text('Laptops')
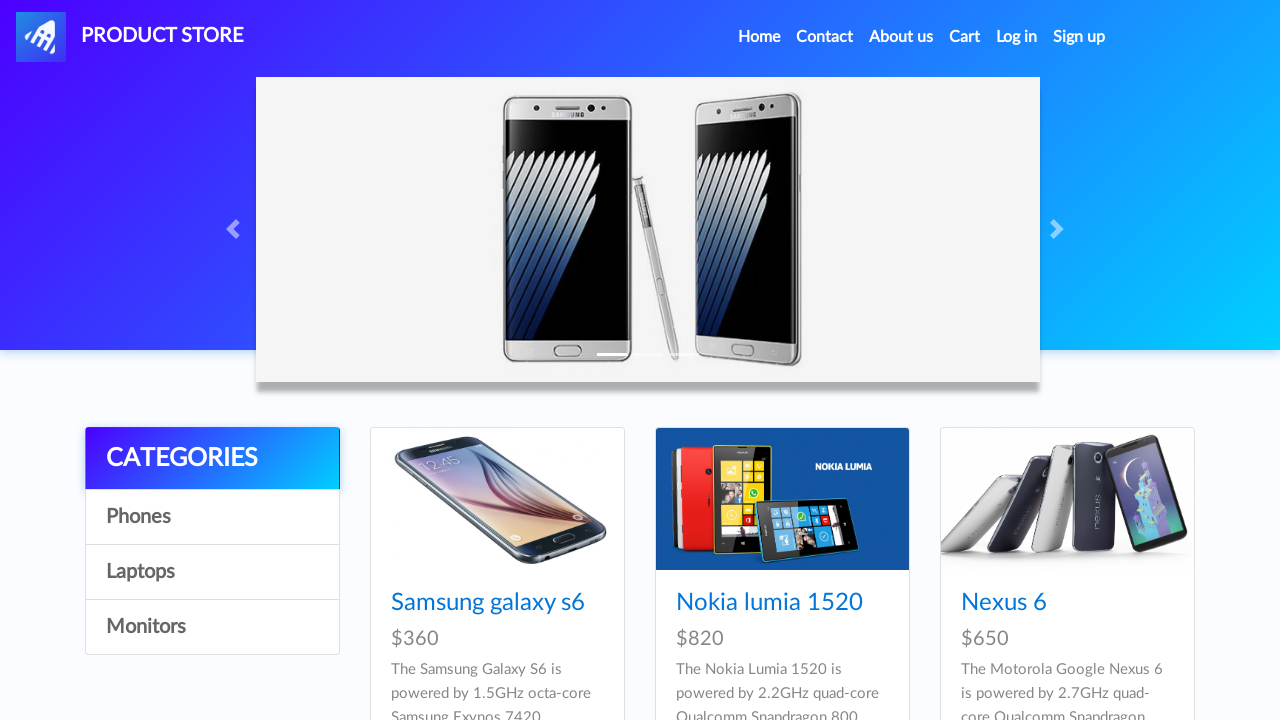

Waited for product cards to load in the Laptops category
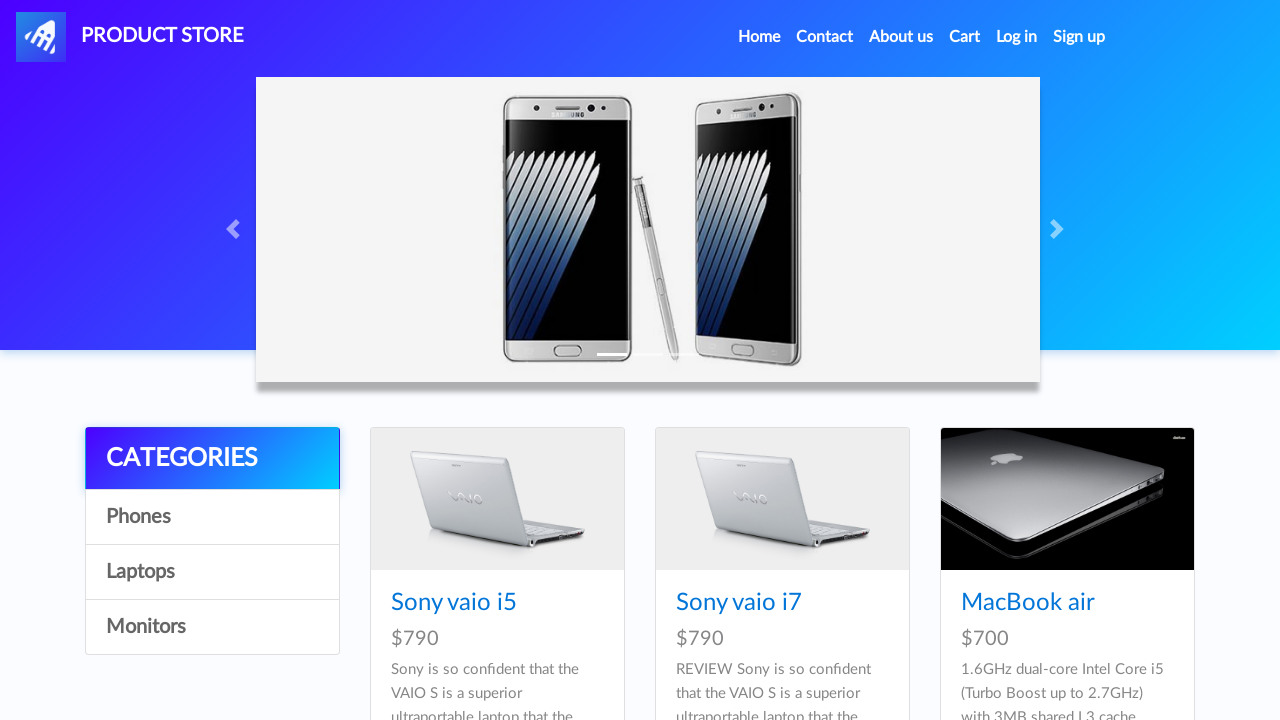

Verified that product containers are displayed in the Laptops category
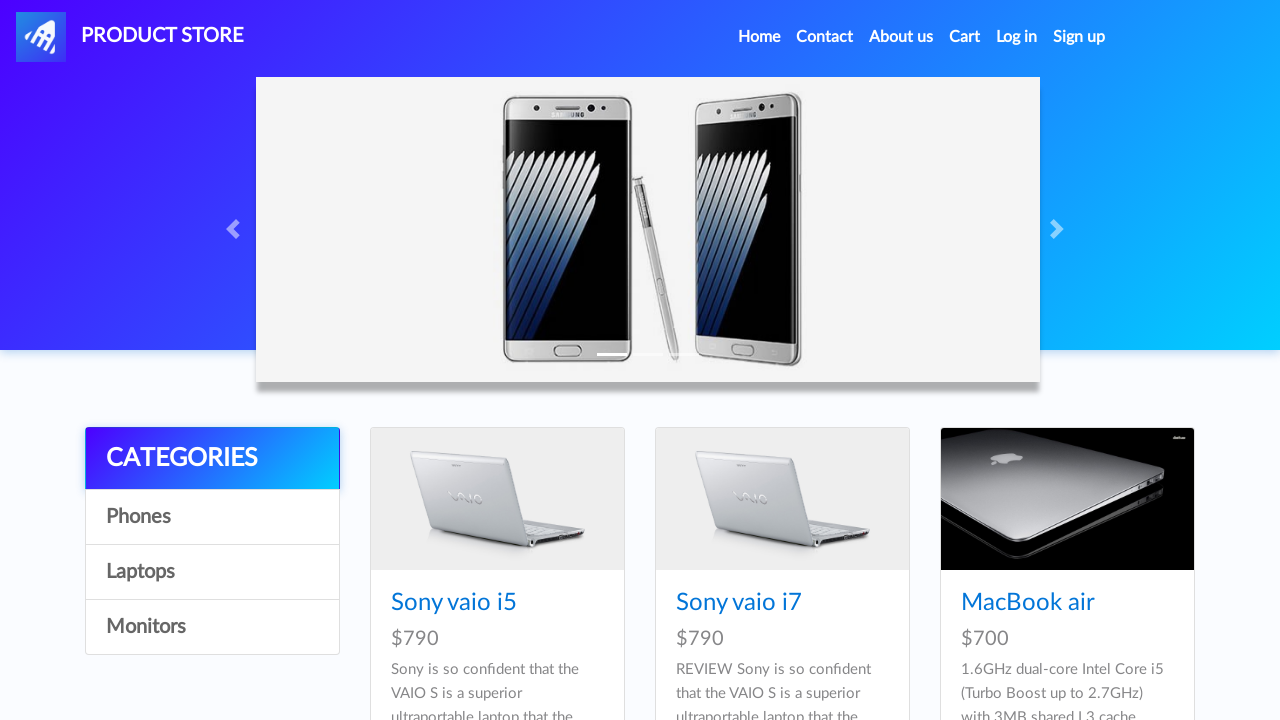

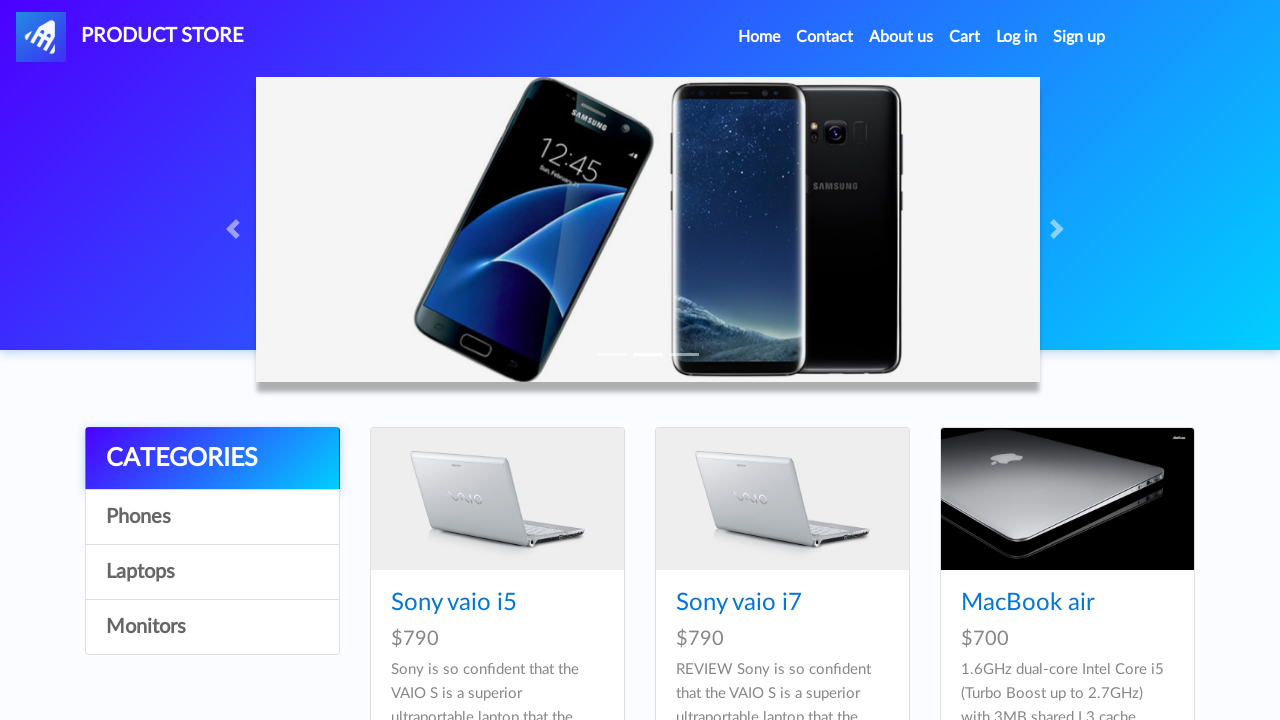